Tests scrolling functionality on a long page by scrolling a specific element into view and programmatically scrolling within it.

Starting URL: https://bonigarcia.dev/selenium-webdriver-java/long-page.html

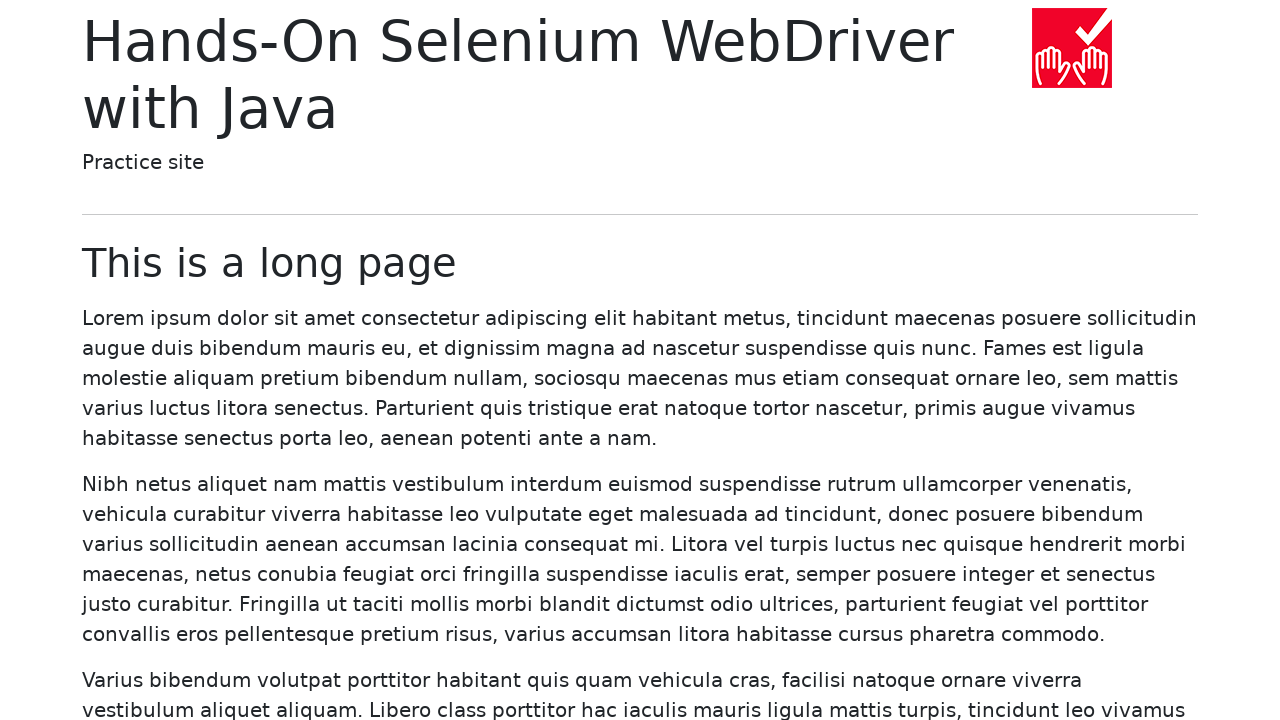

Navigated to long page test URL
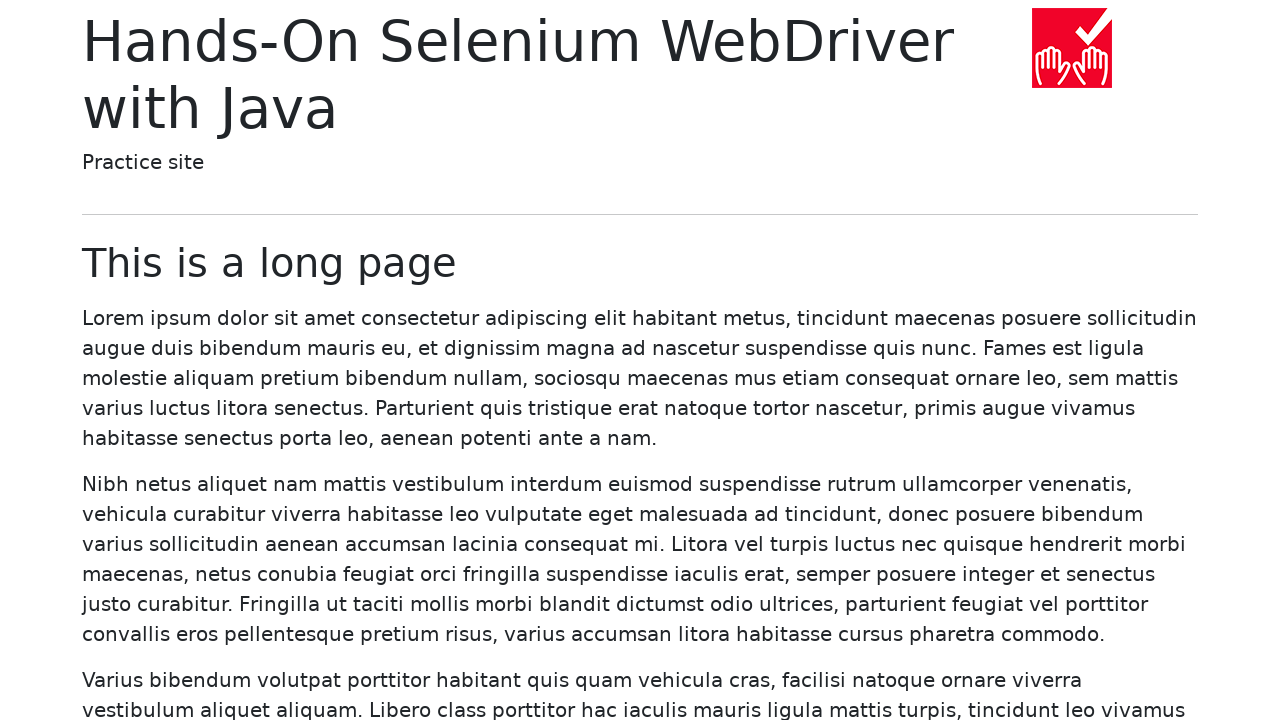

Scrolled 'Boni García' element into view
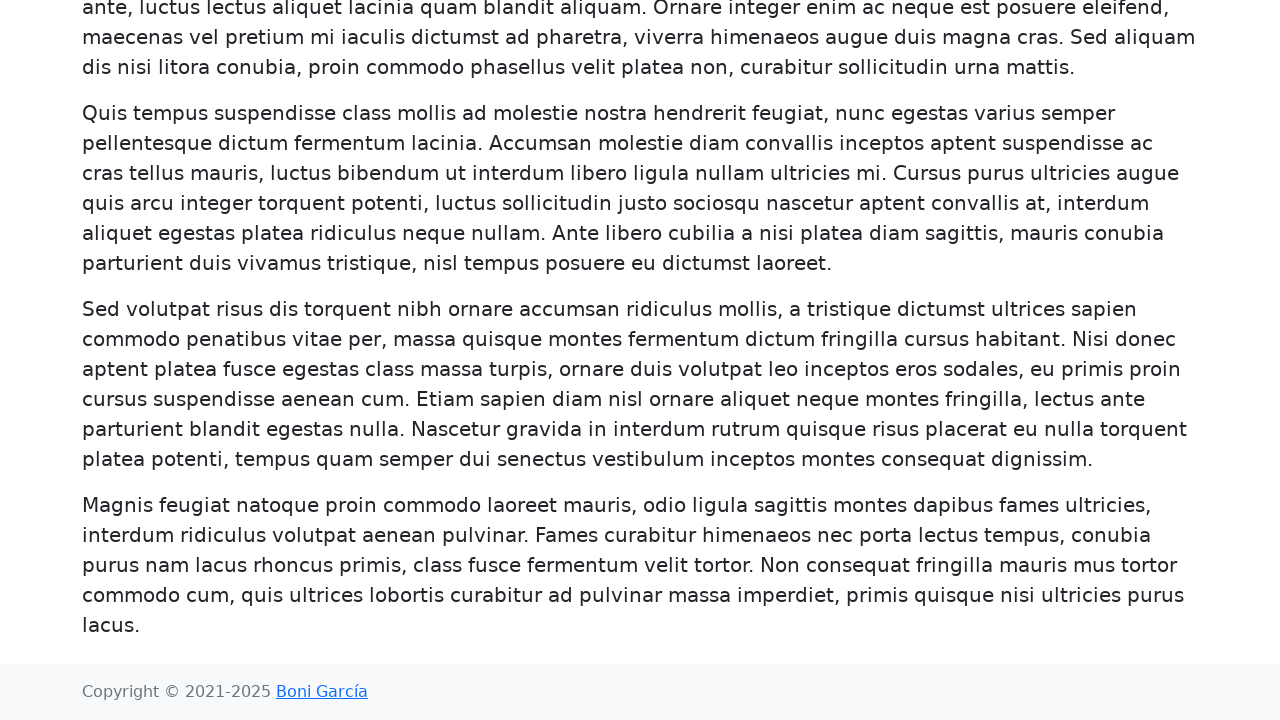

Programmatically scrolled element by 1000 pixels
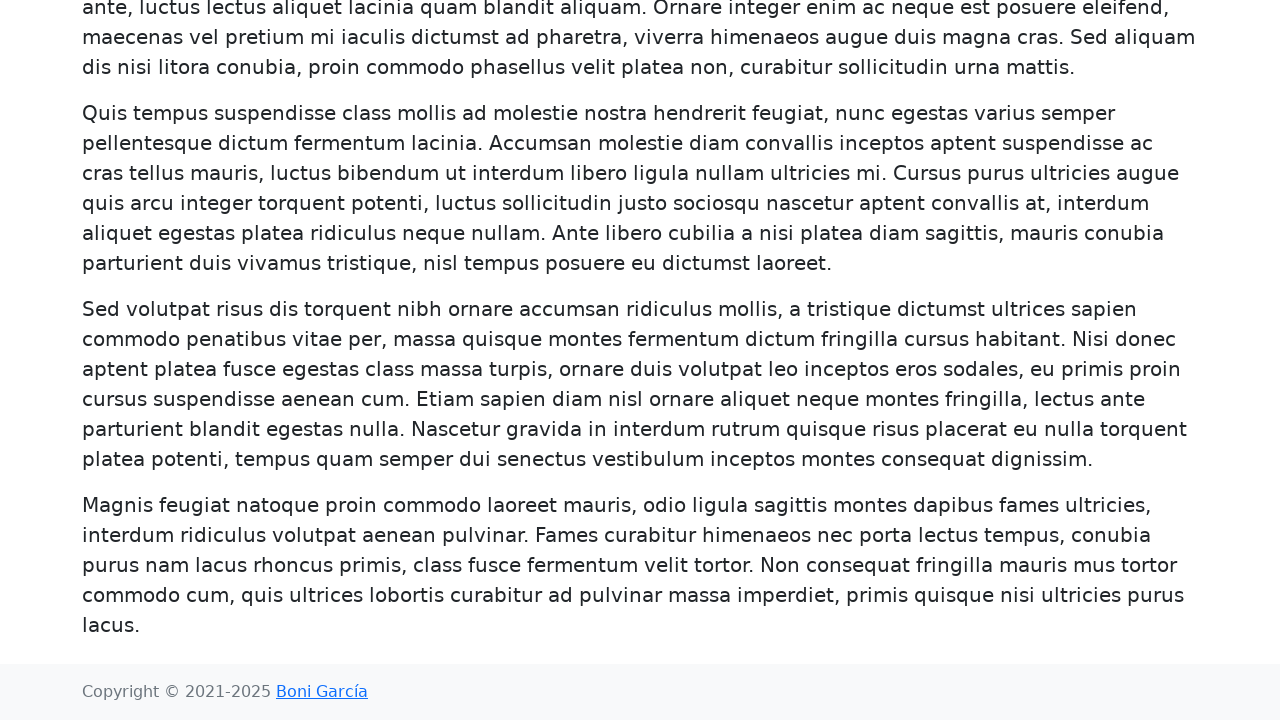

Waited 5 seconds for scroll animation to complete
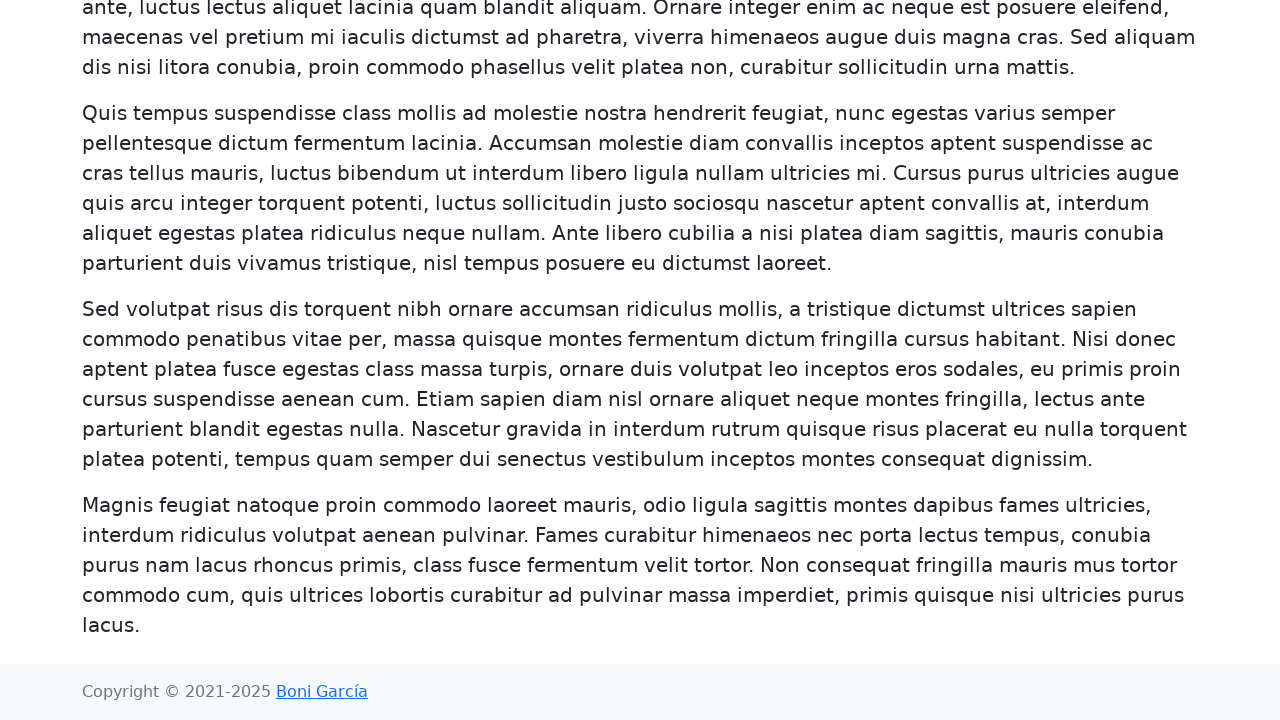

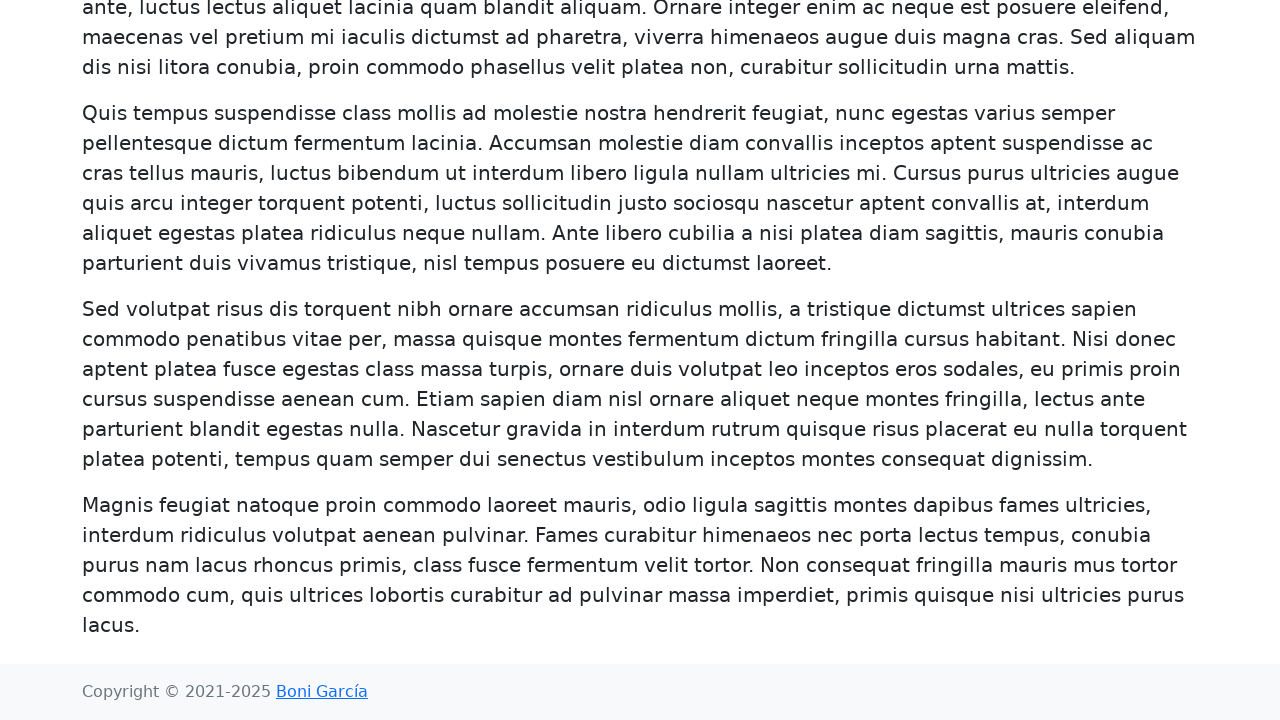